Tests customer login flow on GlobalsQA Banking demo by selecting Customer Login, choosing a customer from dropdown, and verifying the welcome message.

Starting URL: https://www.globalsqa.com/angularJs-protractor/BankingProject/#/login

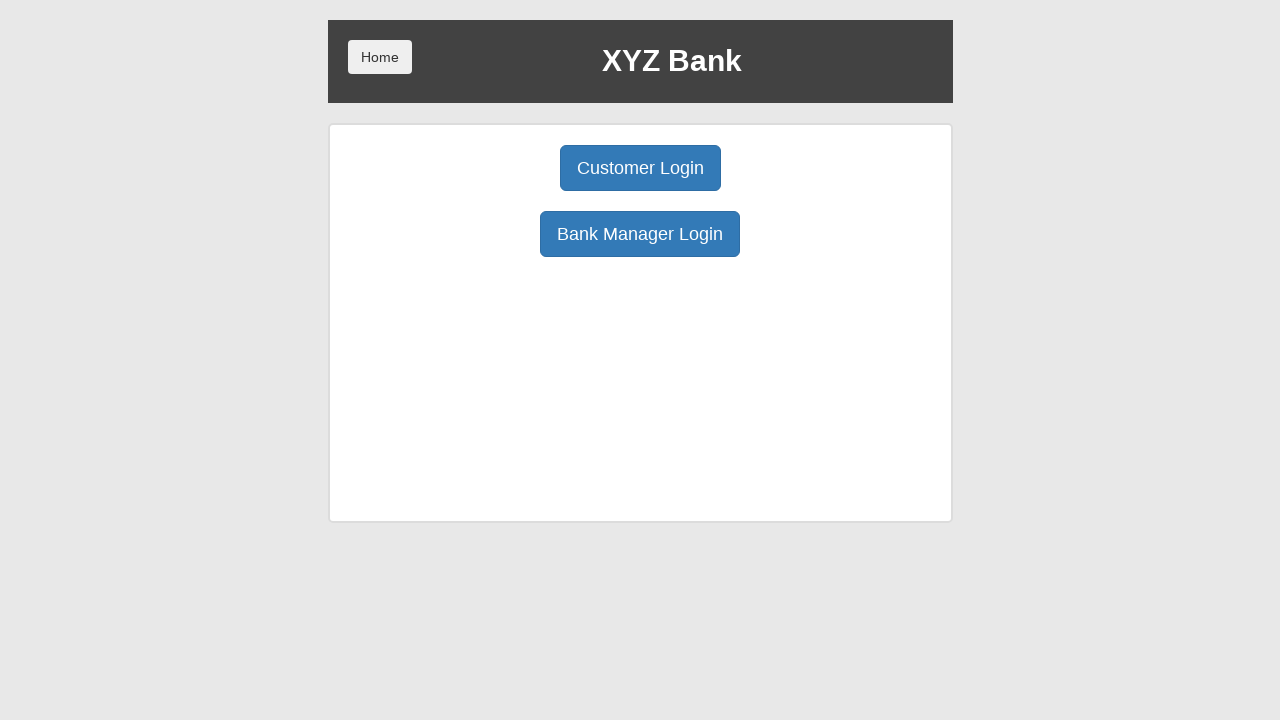

Waited for Customer Login button to load
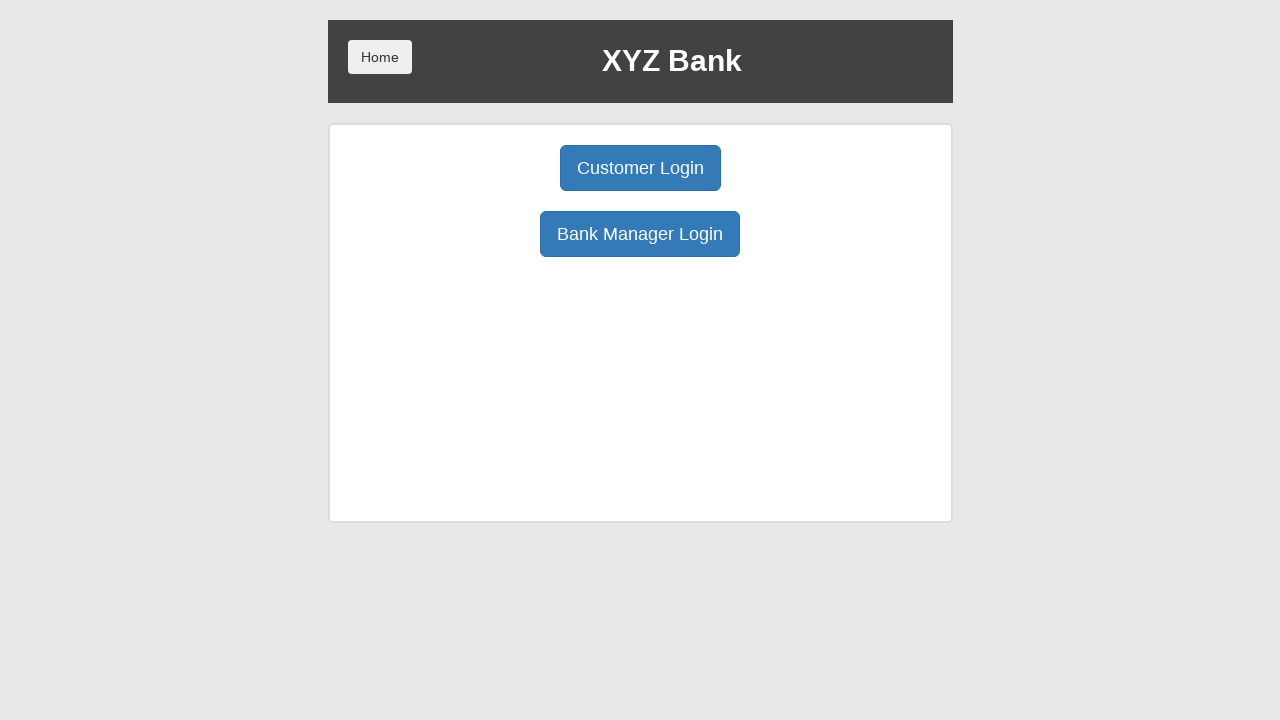

Clicked Customer Login button at (640, 168) on button[ng-click='customer()']
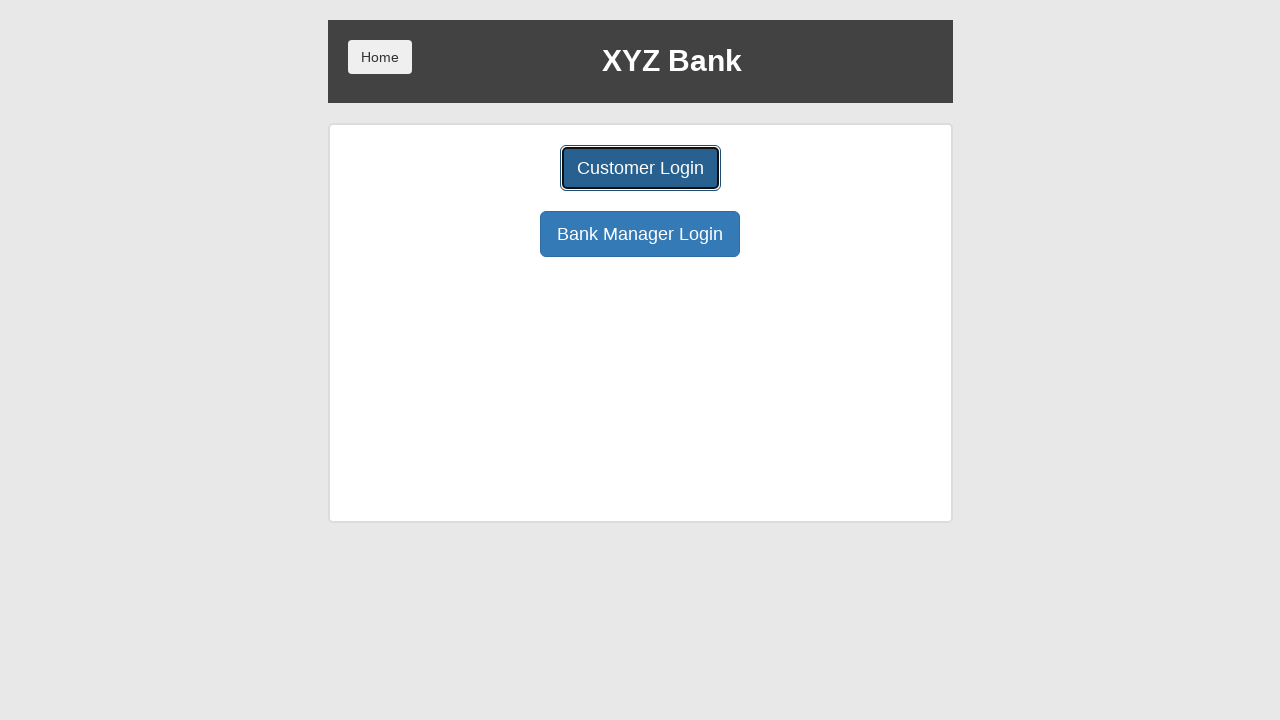

Waited for customer dropdown to load
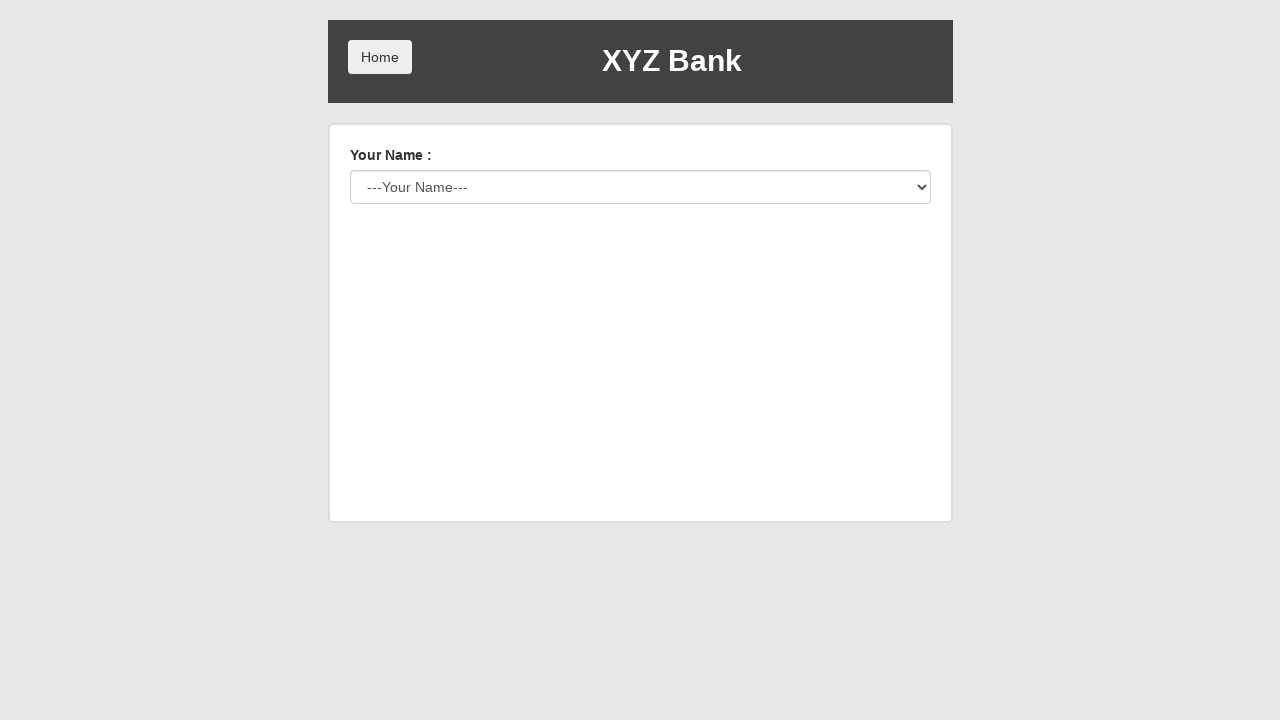

Selected Harry Potter from customer dropdown (index 2) on #userSelect
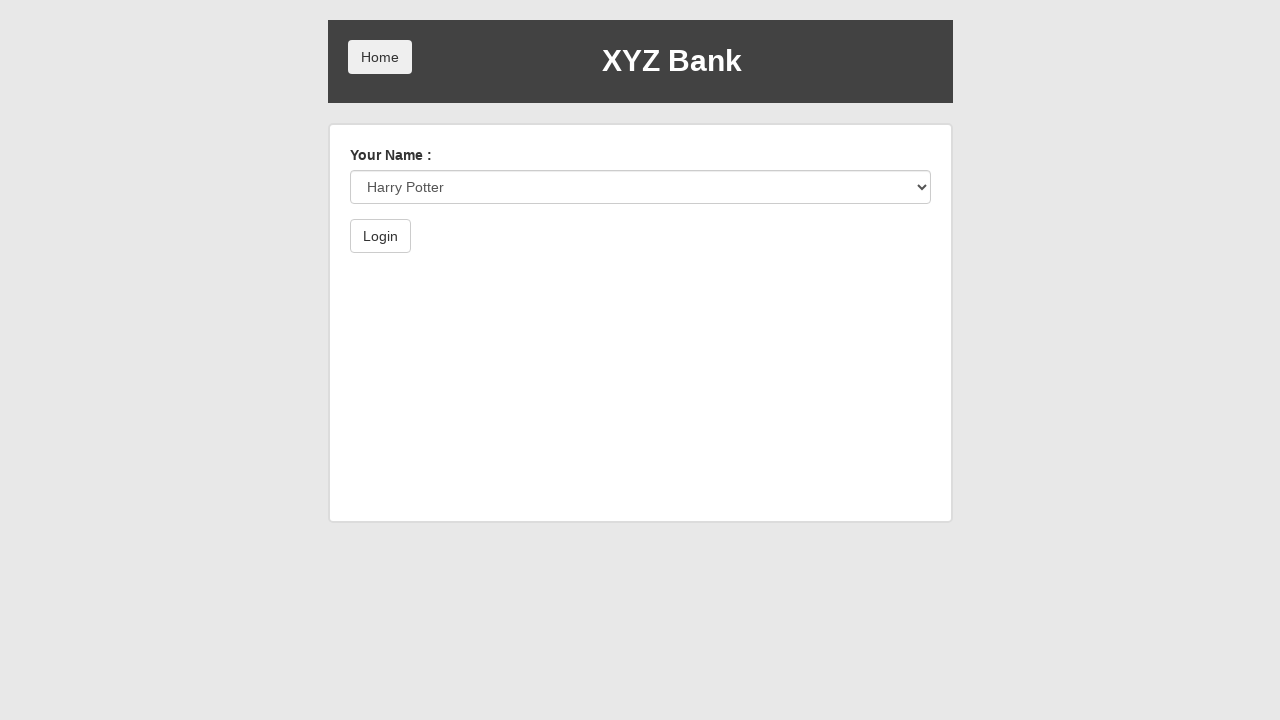

Clicked Login button at (380, 236) on button[type='submit']
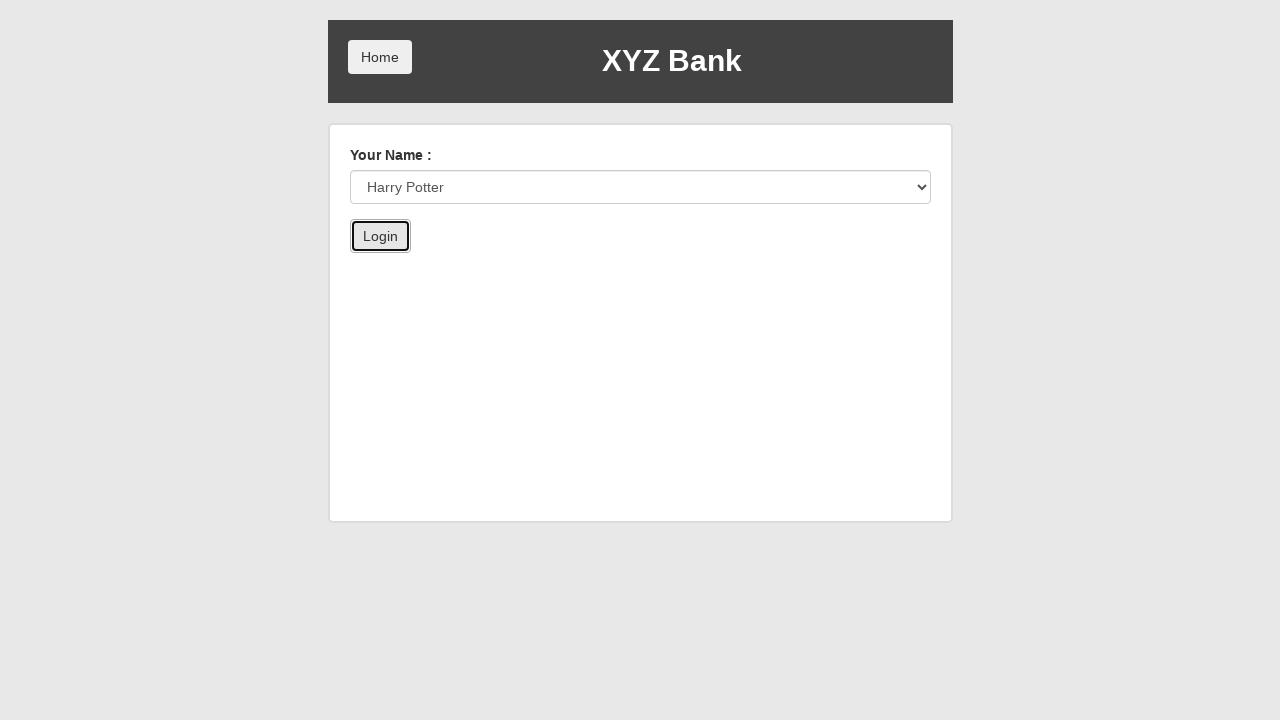

Waited for welcome message to appear
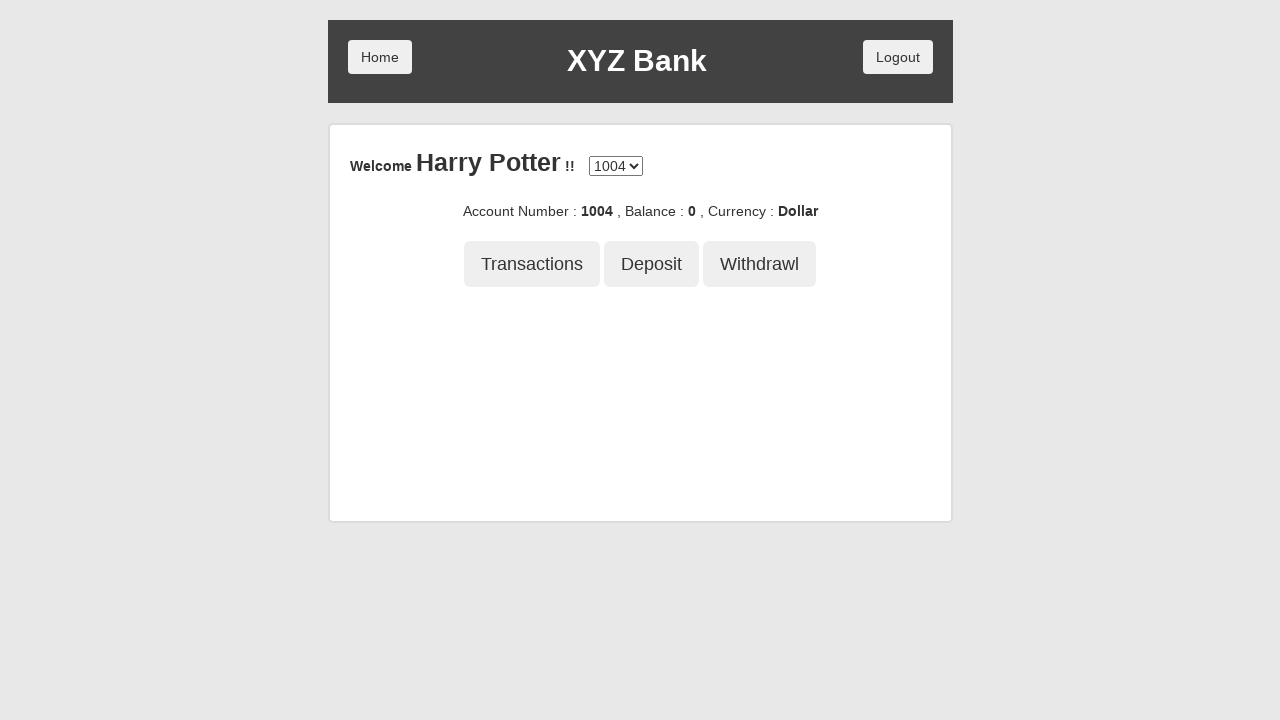

Retrieved welcome message text content
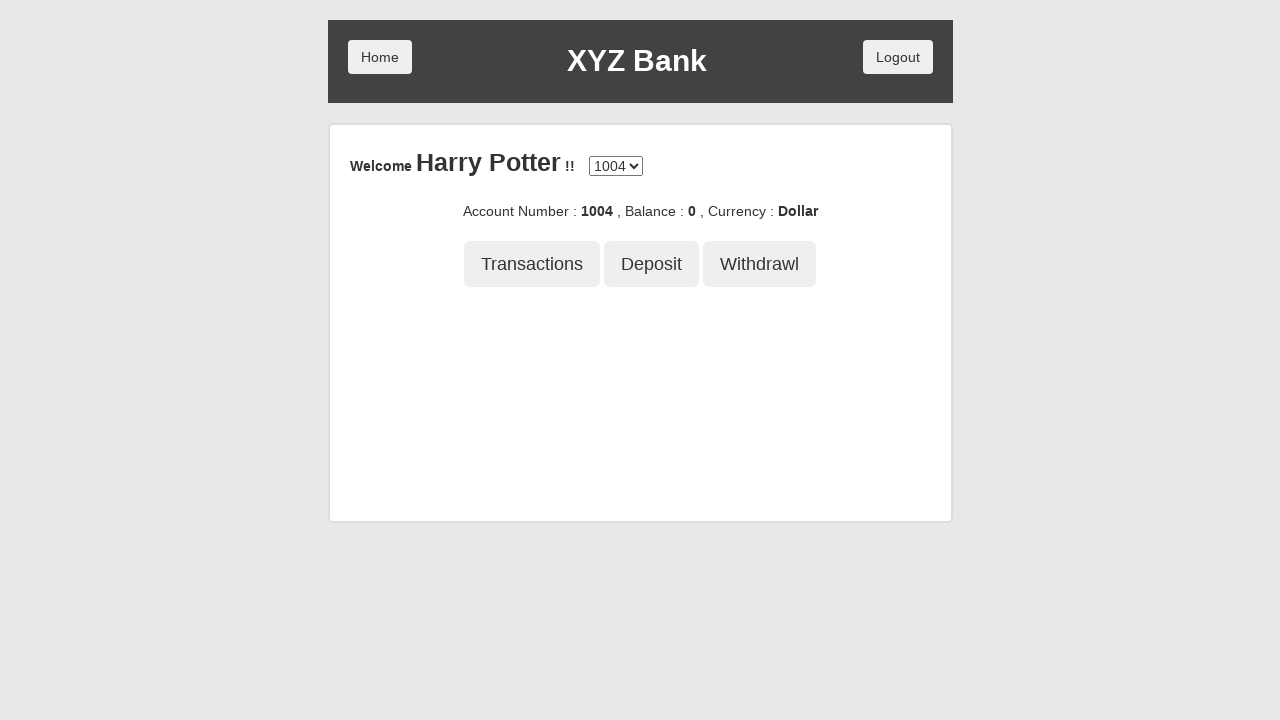

Verified Harry Potter is present in welcome message
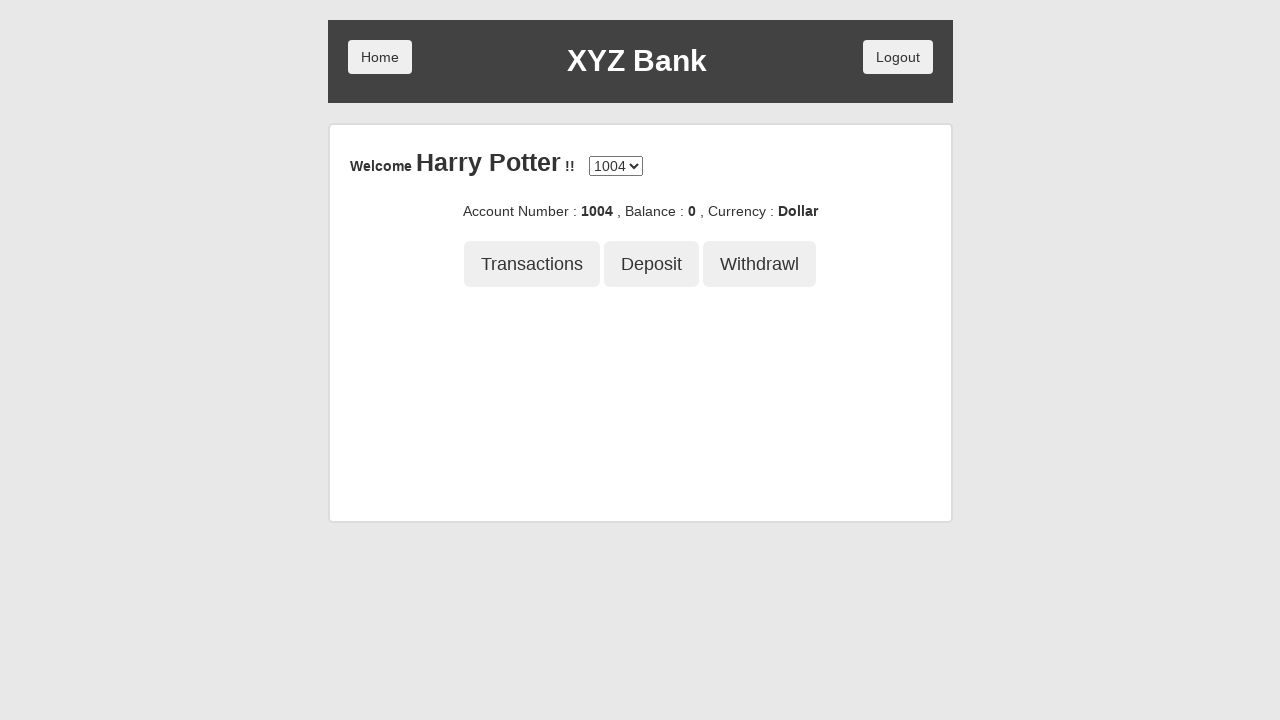

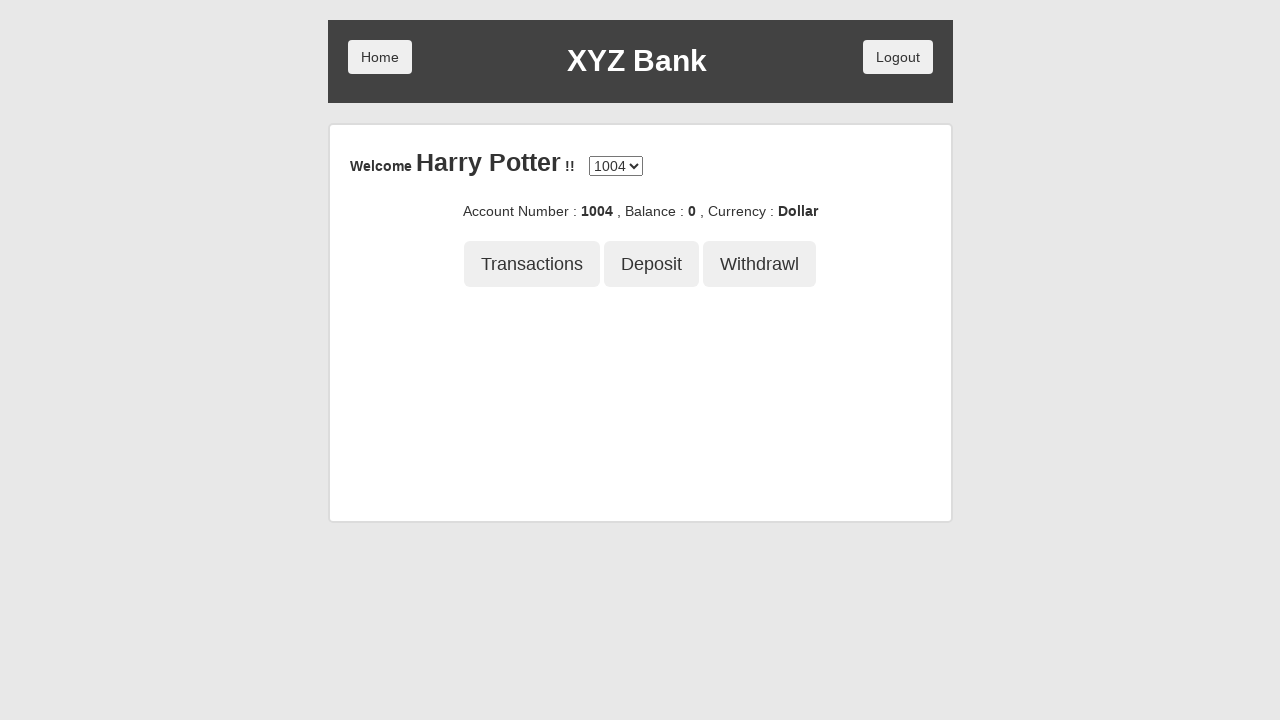